Tests web table functionality by sorting the first column, then searching through pages to find "Wheat" item and retrieving its price

Starting URL: https://rahulshettyacademy.com/seleniumPractise/#/offers

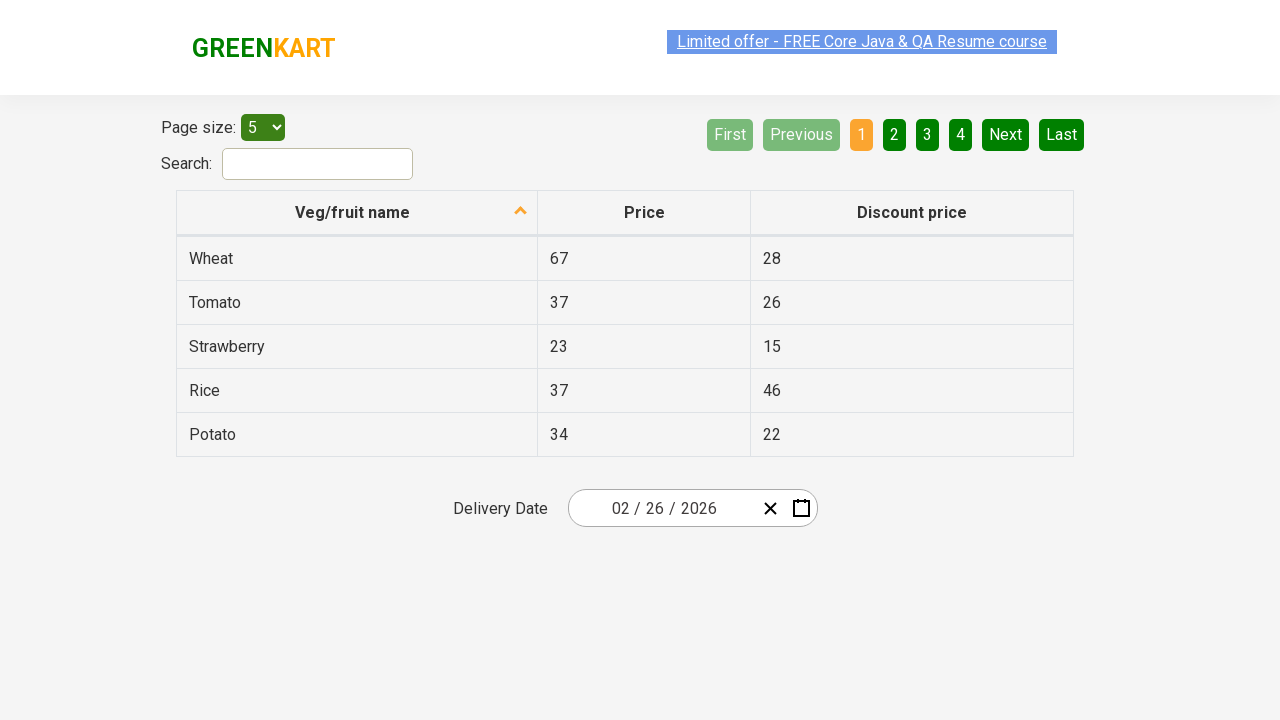

Clicked first column header to sort at (357, 213) on th:nth-child(1)
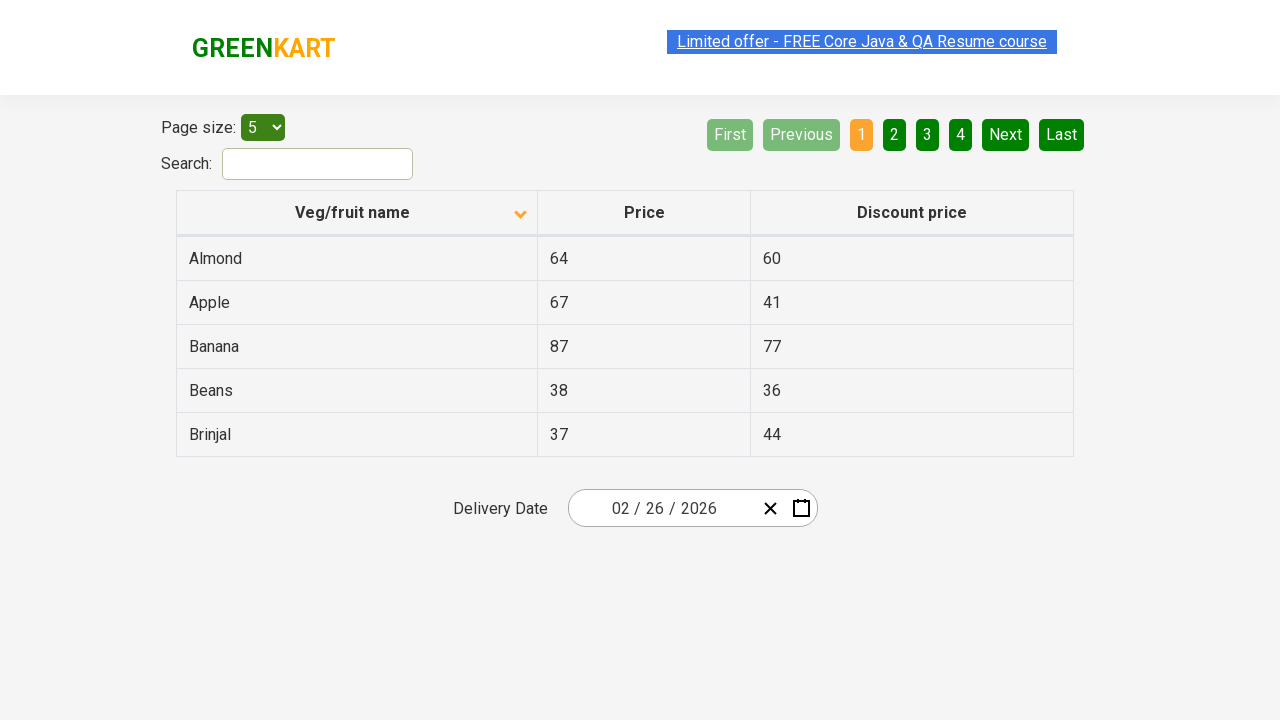

Retrieved all items in first column
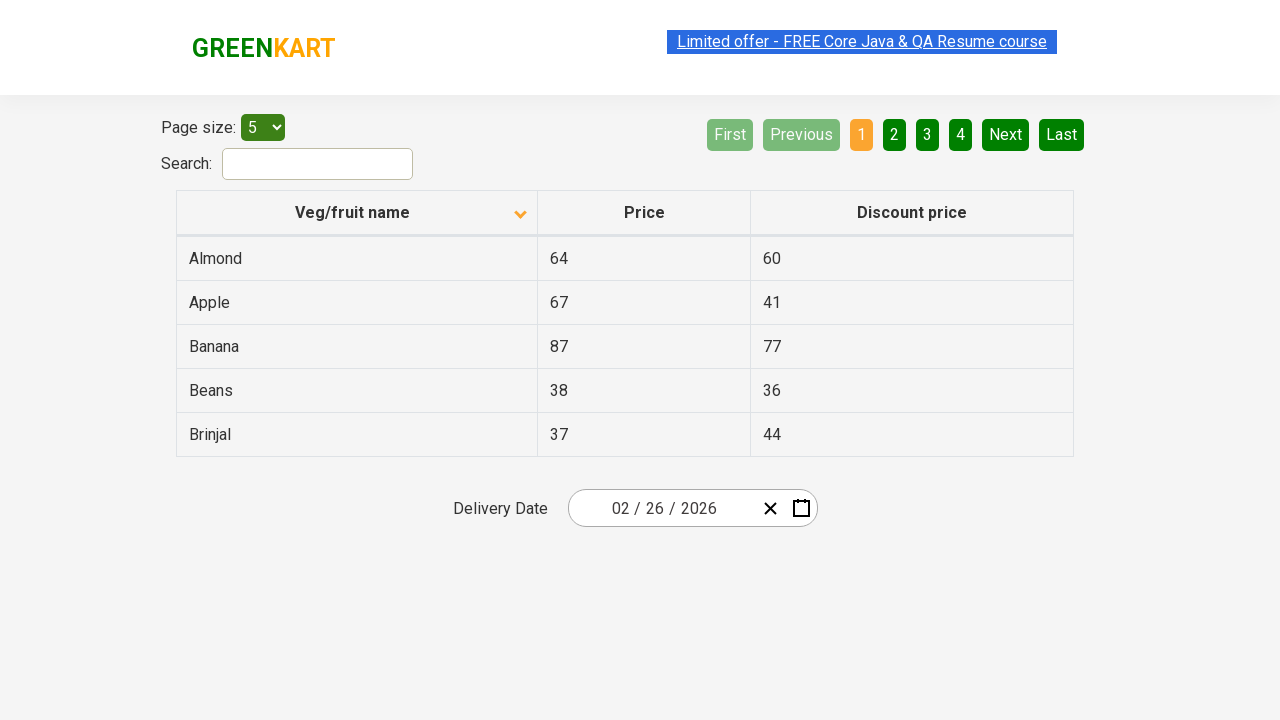

Clicked Next button to go to next page at (1006, 134) on xpath=//a[@aria-label='Next']
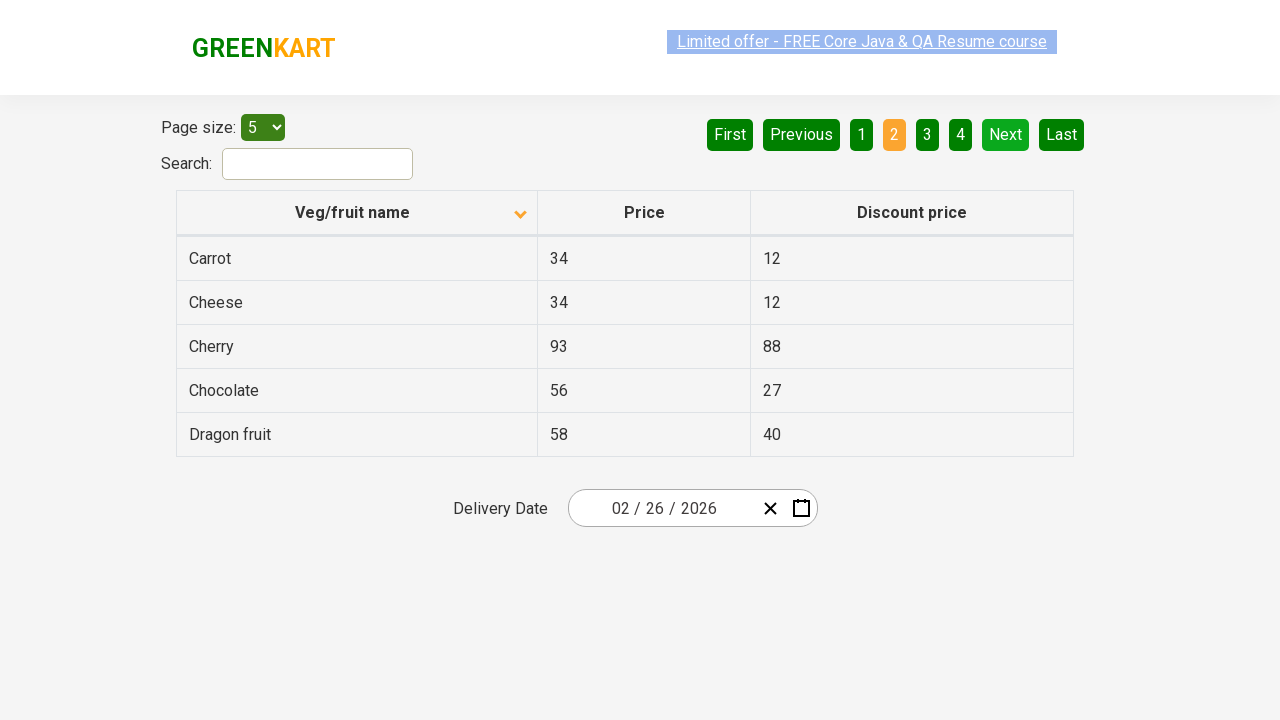

Waited for table to update
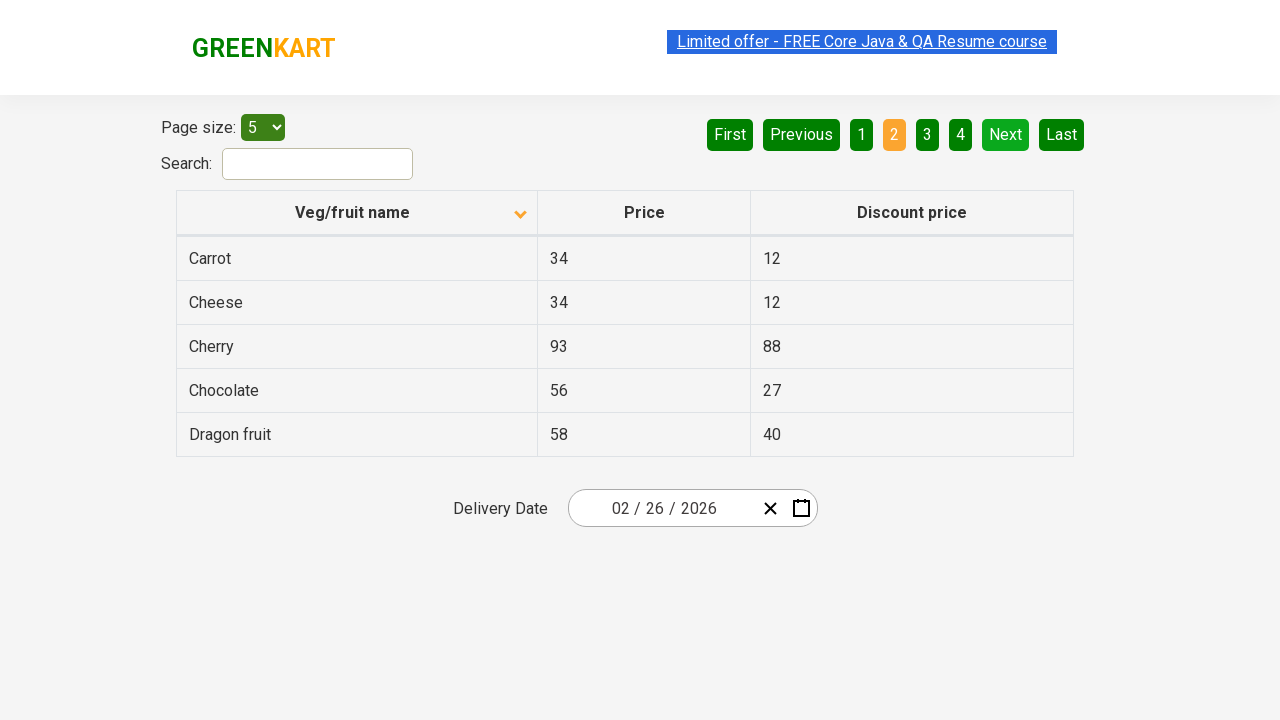

Retrieved all items in first column
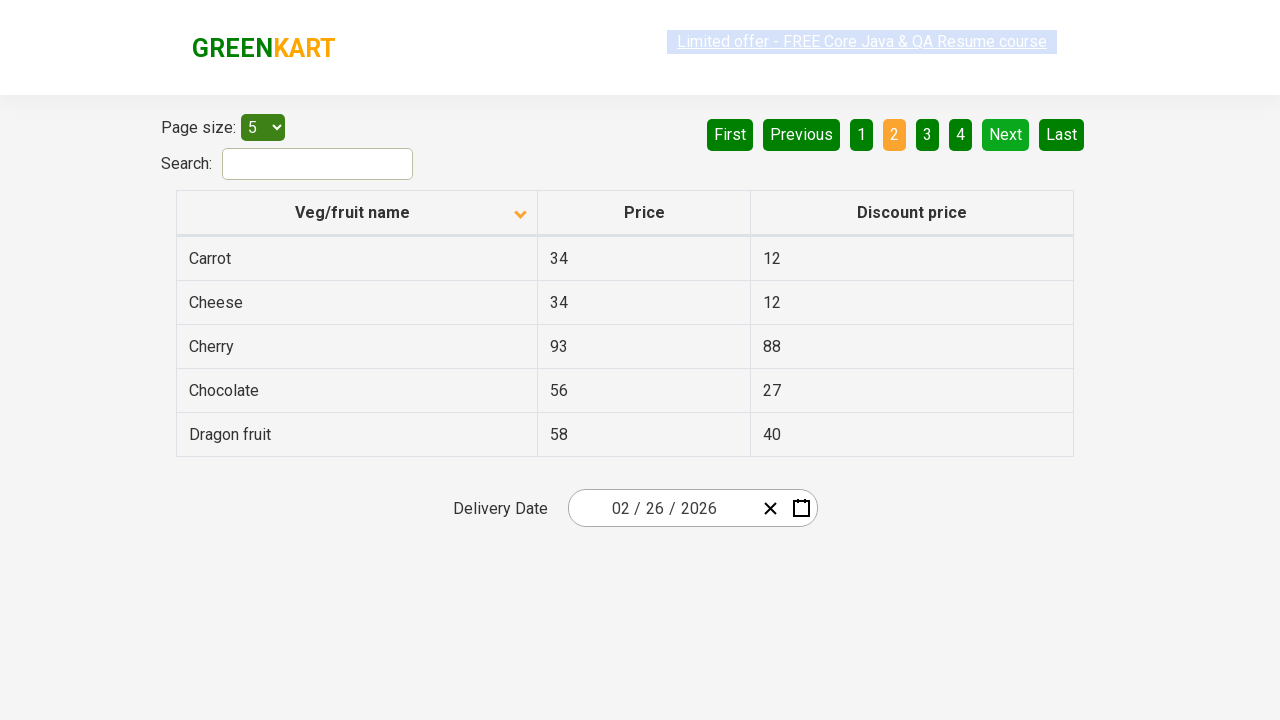

Clicked Next button to go to next page at (1006, 134) on xpath=//a[@aria-label='Next']
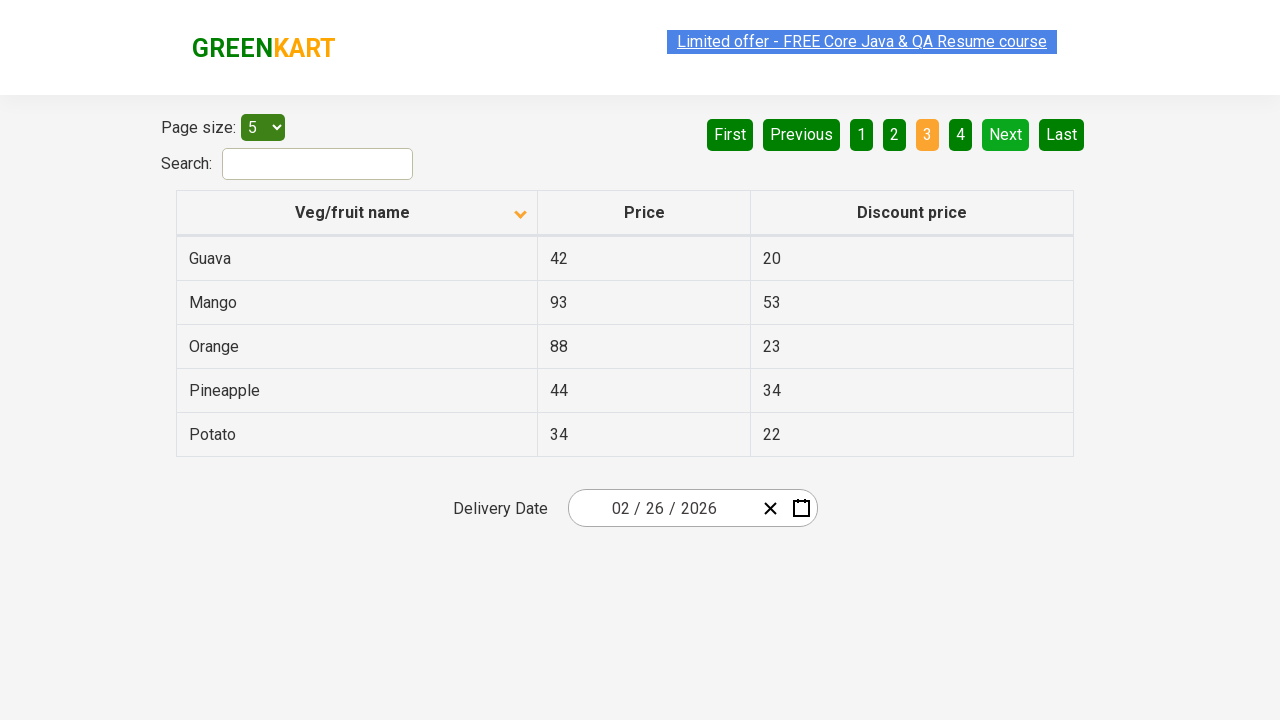

Waited for table to update
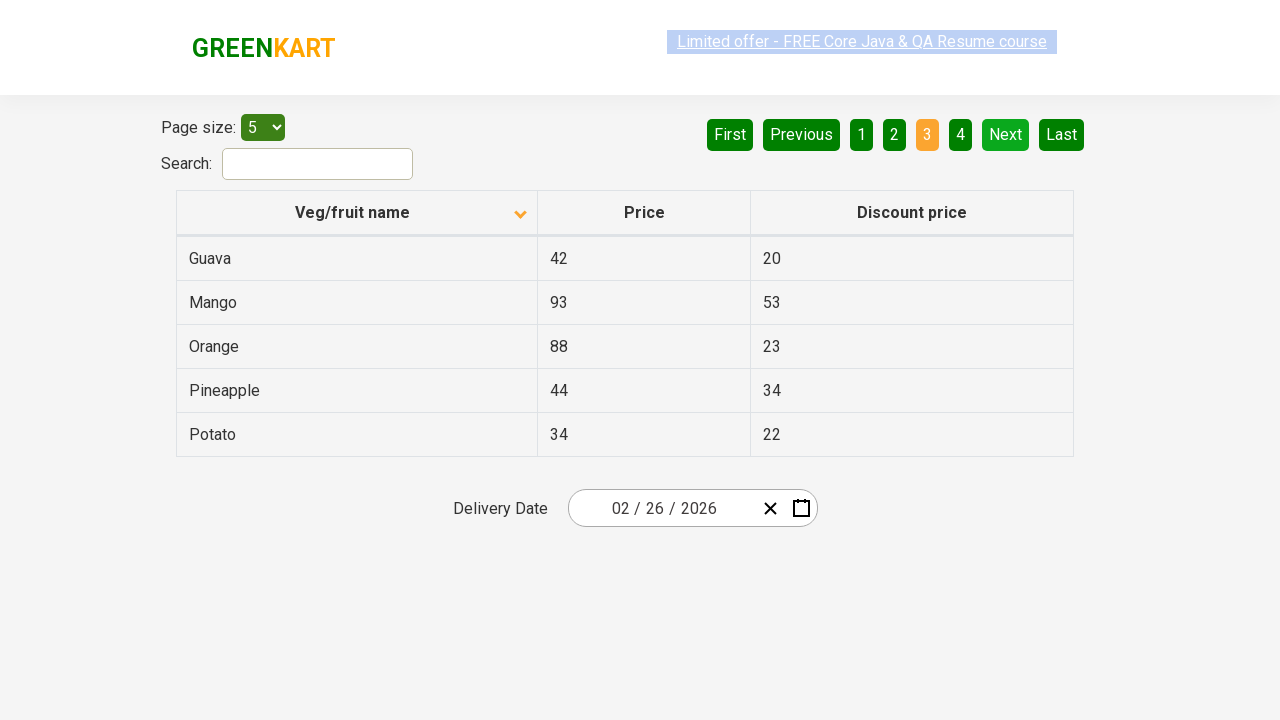

Retrieved all items in first column
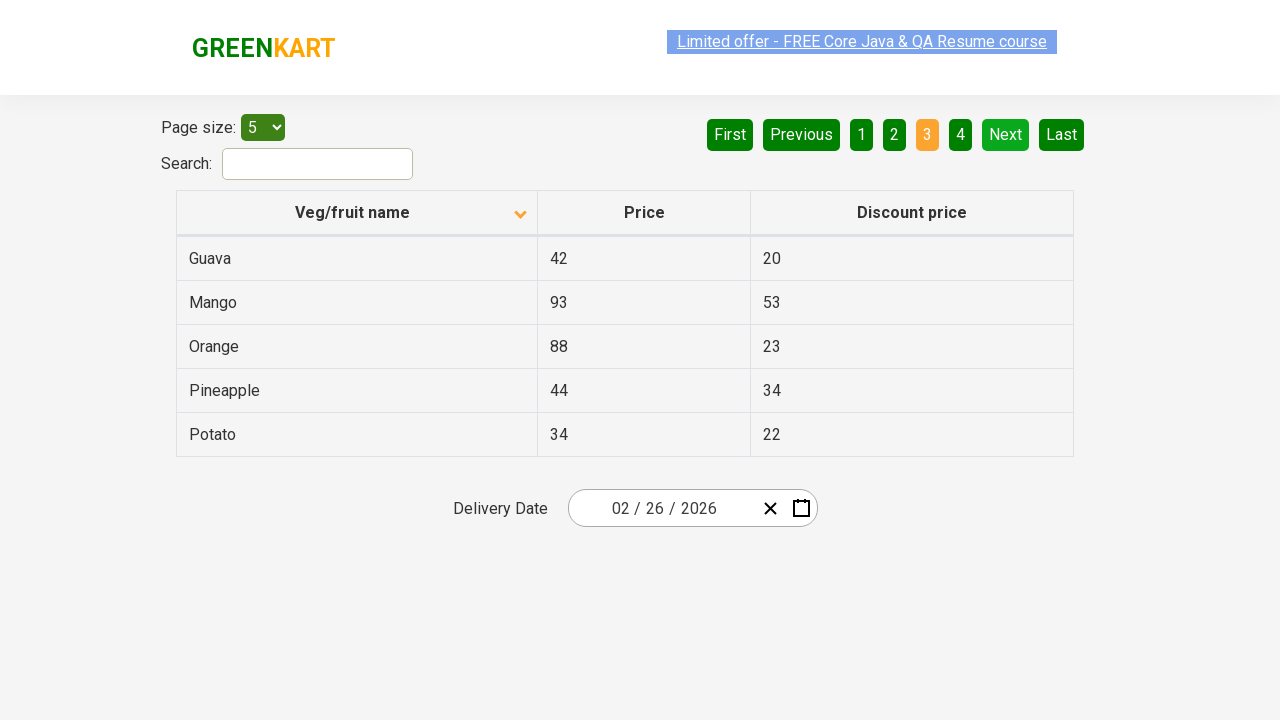

Clicked Next button to go to next page at (1006, 134) on xpath=//a[@aria-label='Next']
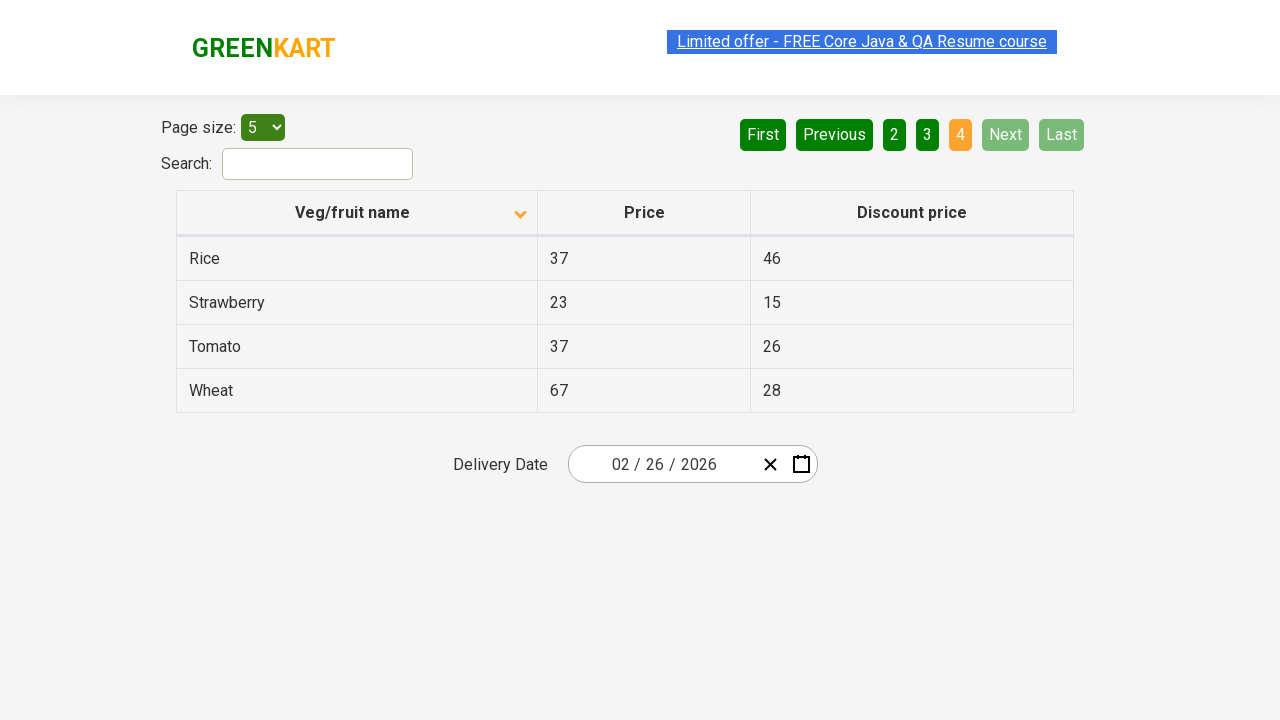

Waited for table to update
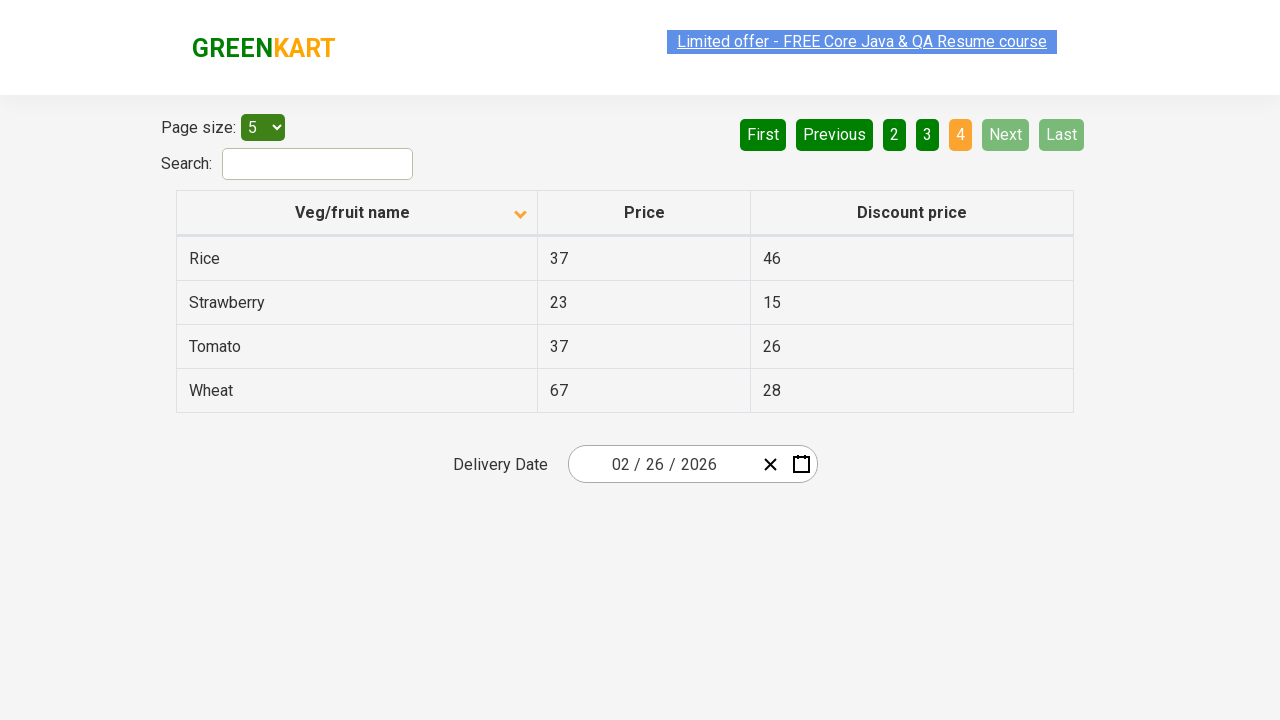

Retrieved all items in first column
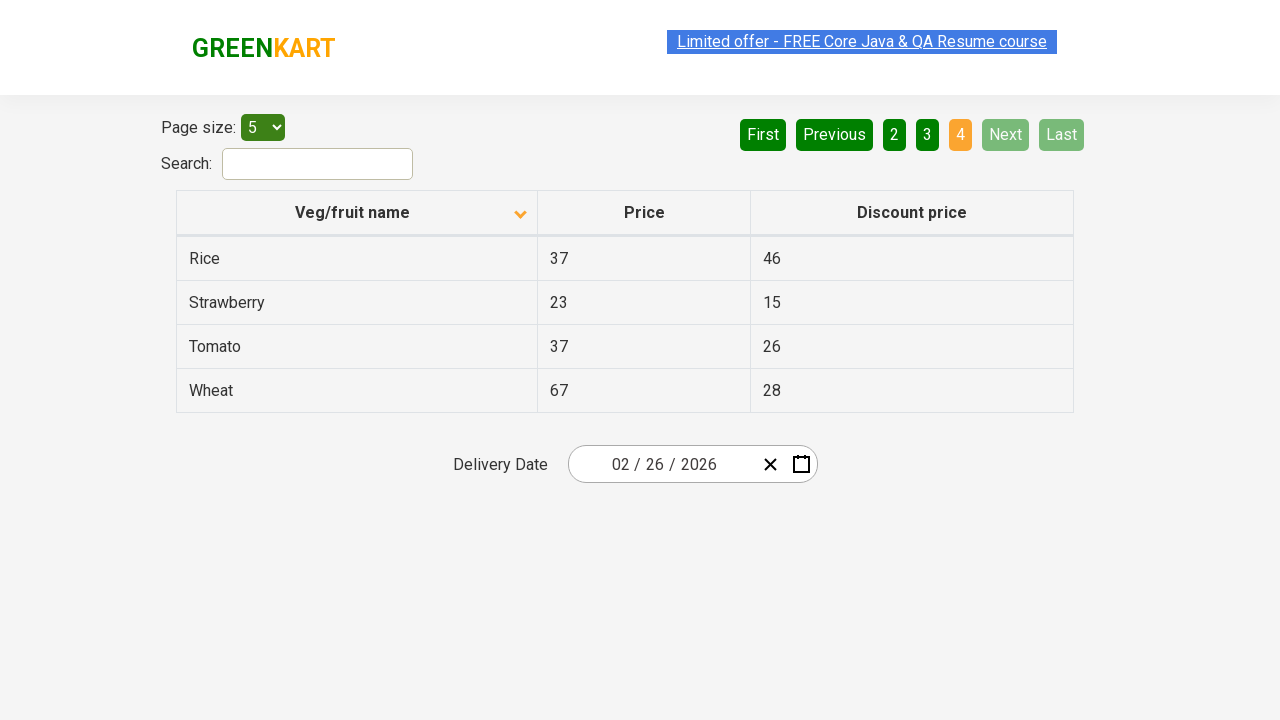

Found 'Wheat' item with price: 67
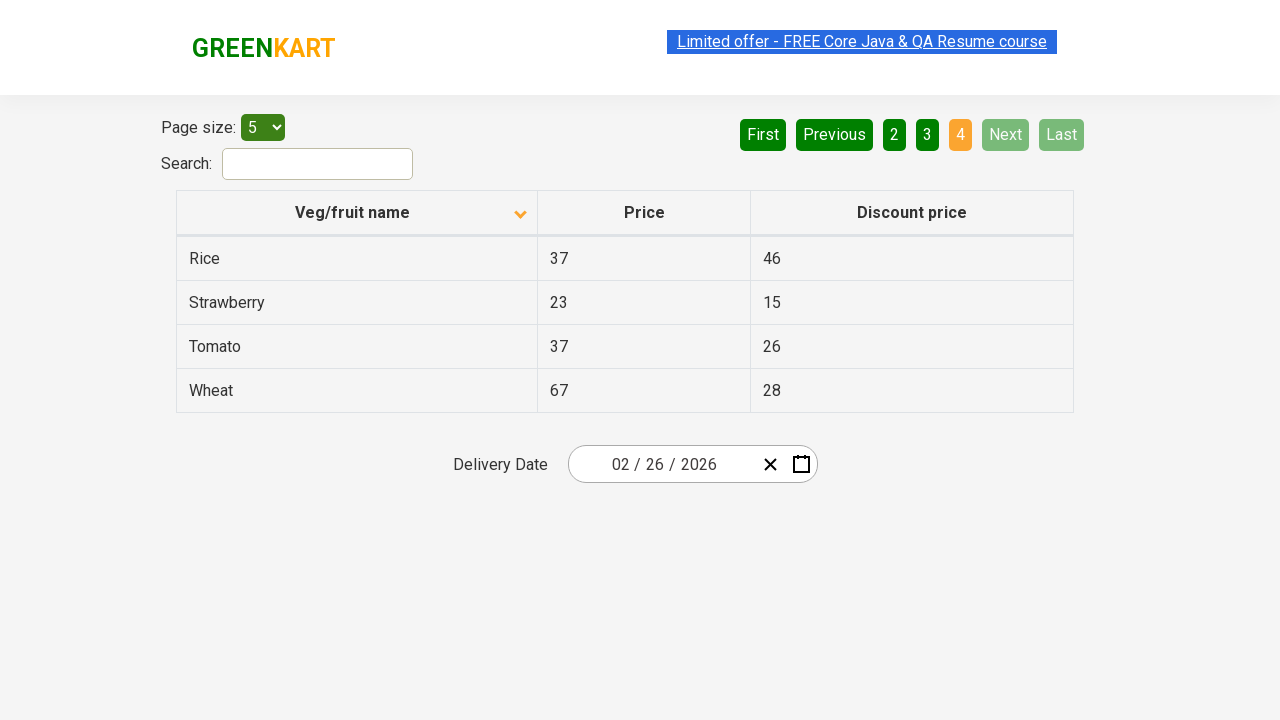

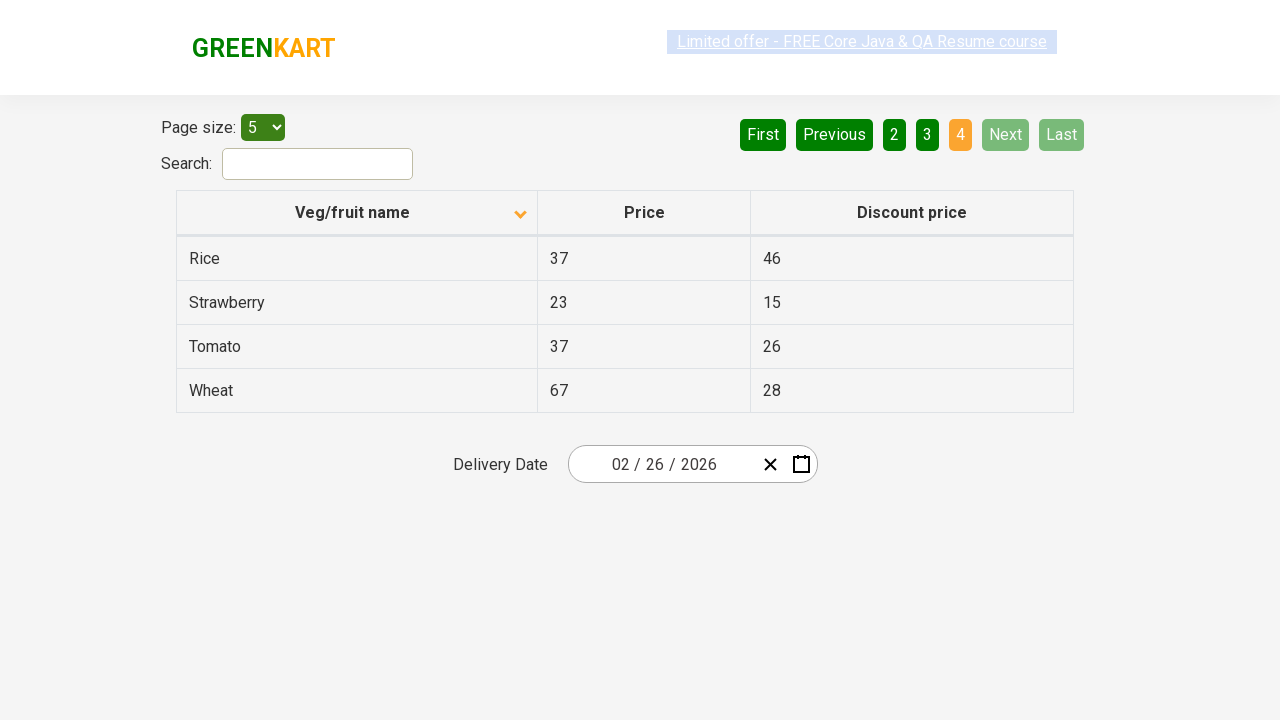